Tests handling a prompt dialog by clicking a button, entering text into the prompt, accepting it, and verifying the entered text appears in the result

Starting URL: https://demoqa.com/alerts

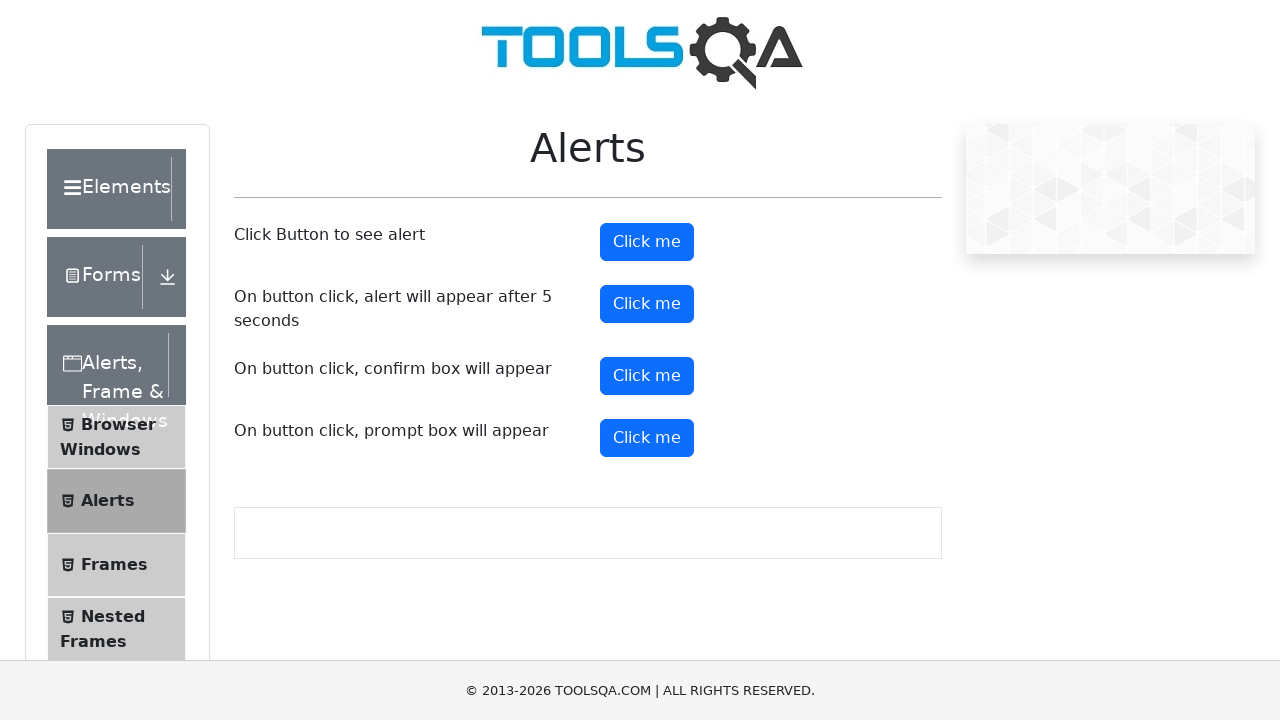

Set up dialog handler to accept prompt with text 'JohnDoe2024'
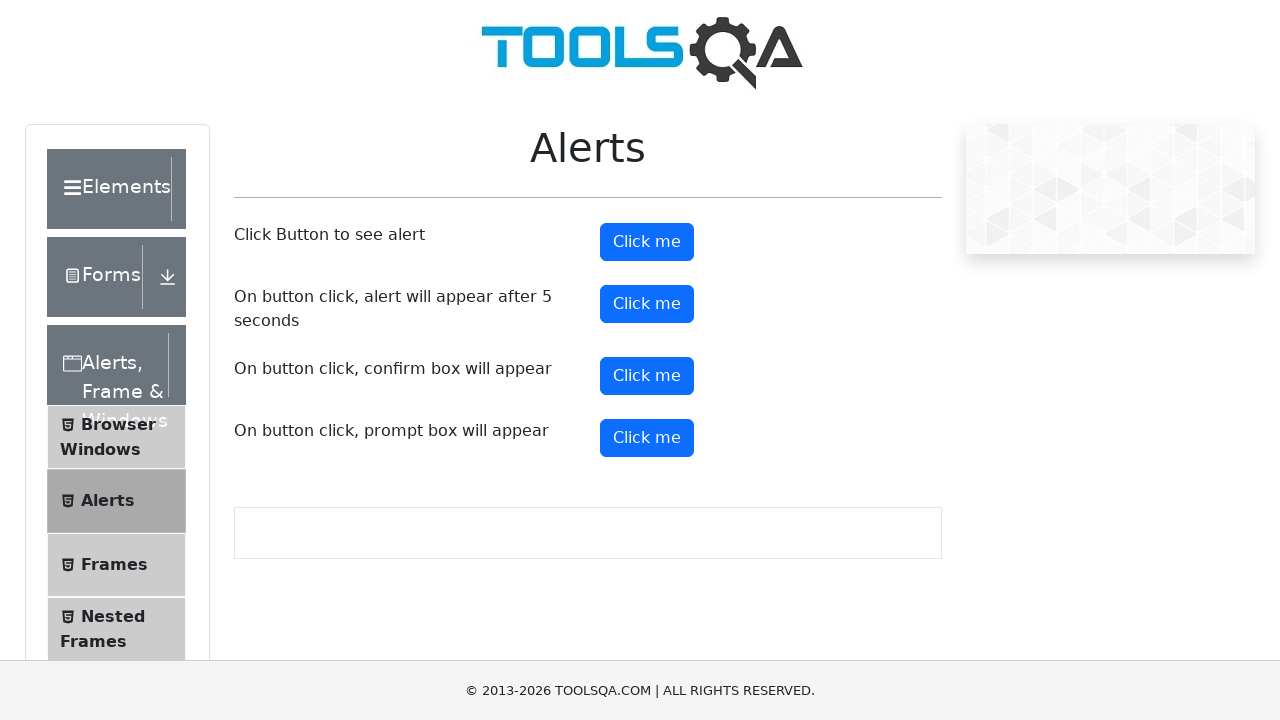

Located prompt button element
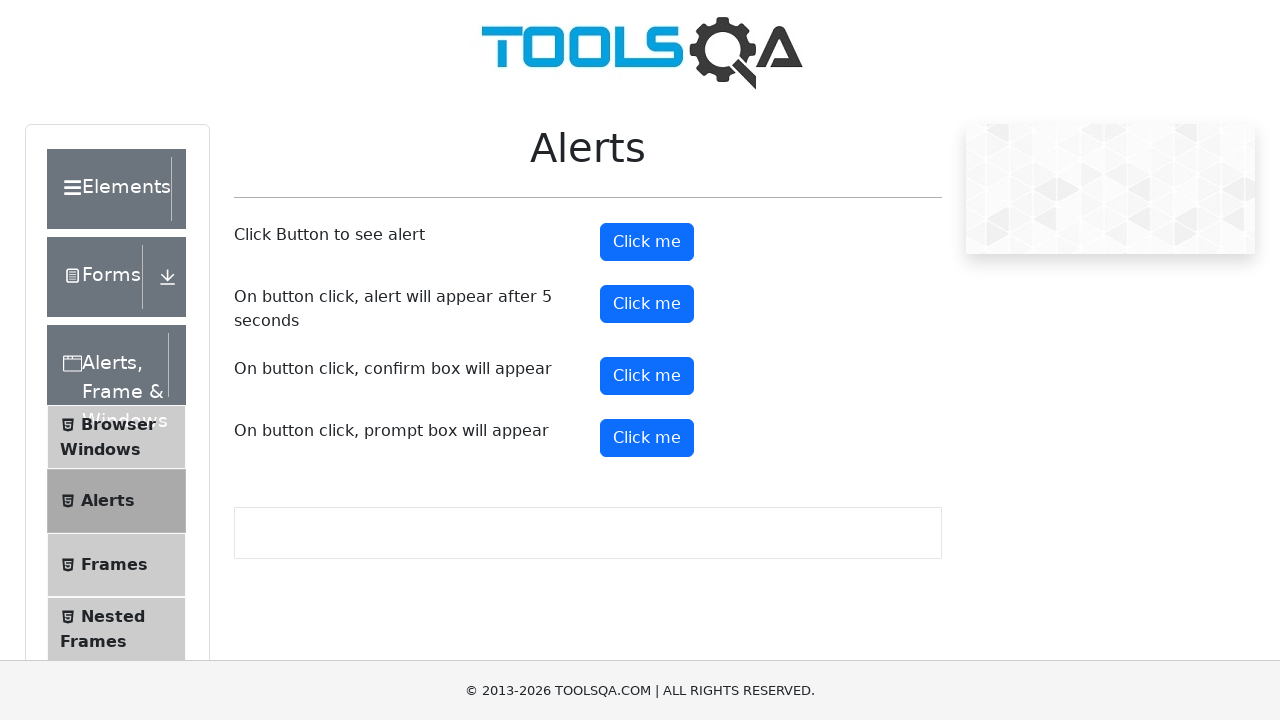

Scrolled prompt button into view
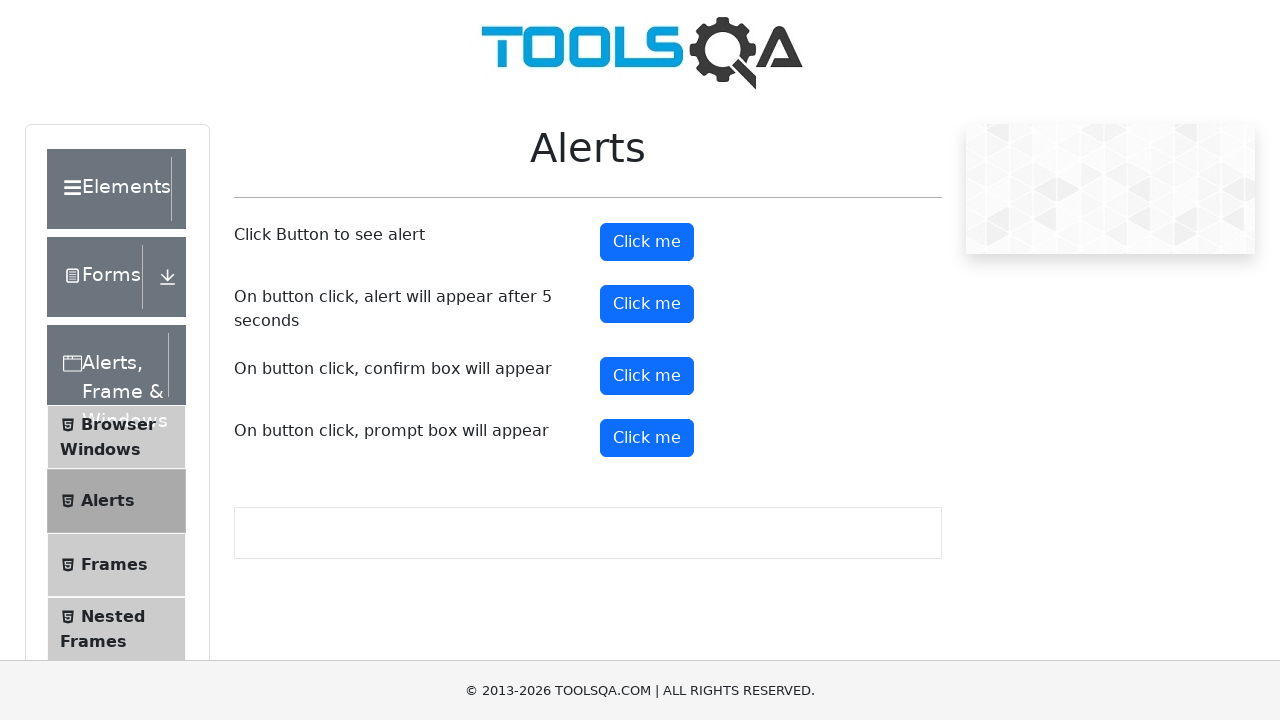

Clicked prompt button to open prompt dialog at (647, 438) on #promtButton
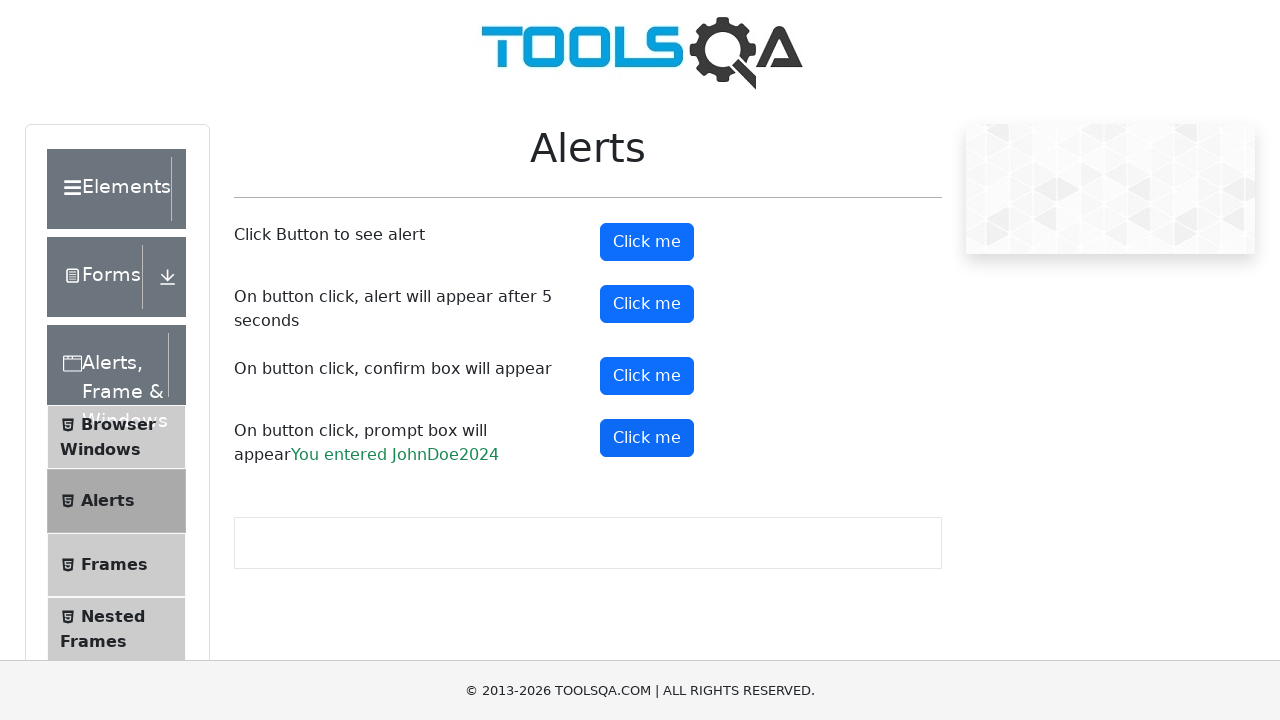

Prompt result element appeared, verifying entered text was accepted
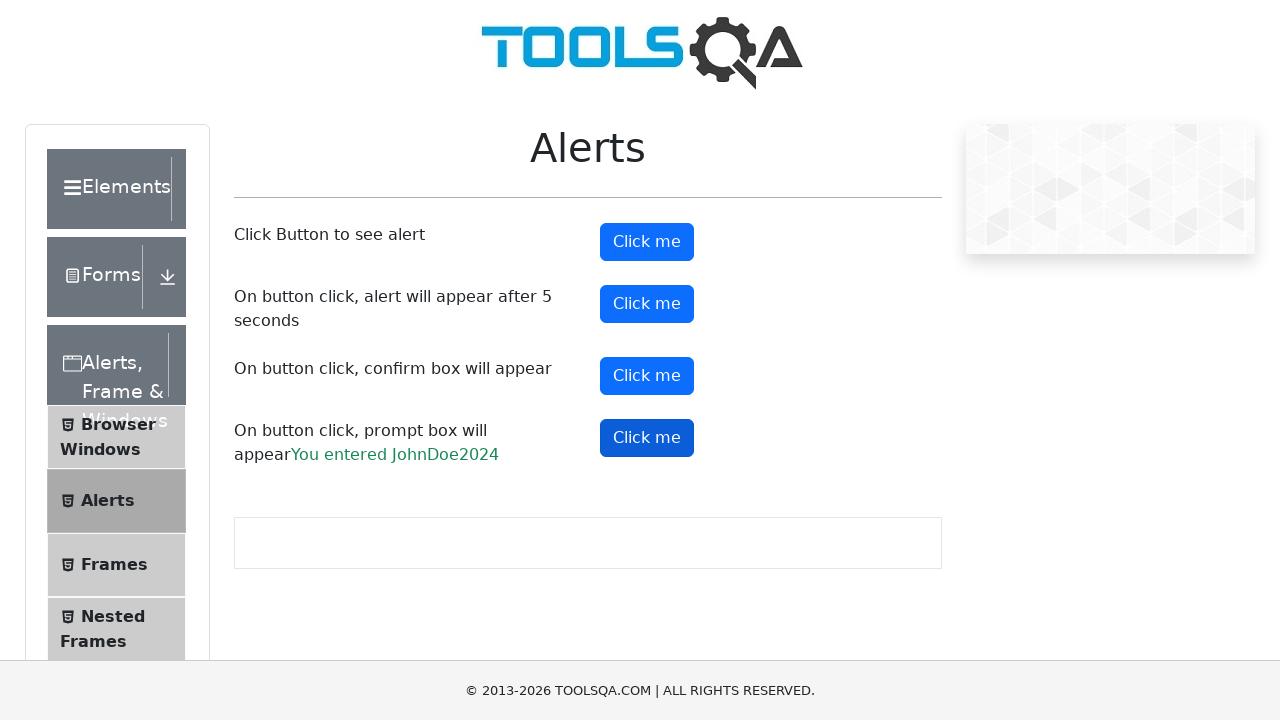

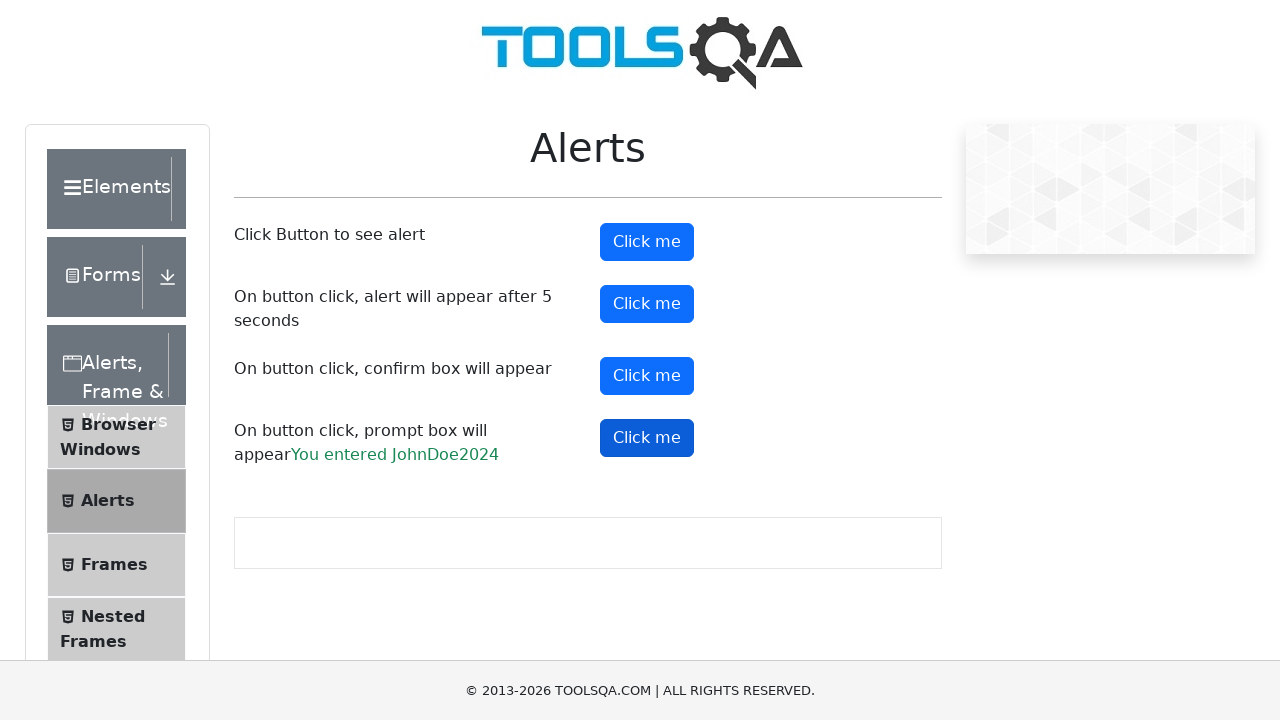